Opens Flipkart homepage in a browser to verify the page loads successfully

Starting URL: https://flipkart.com

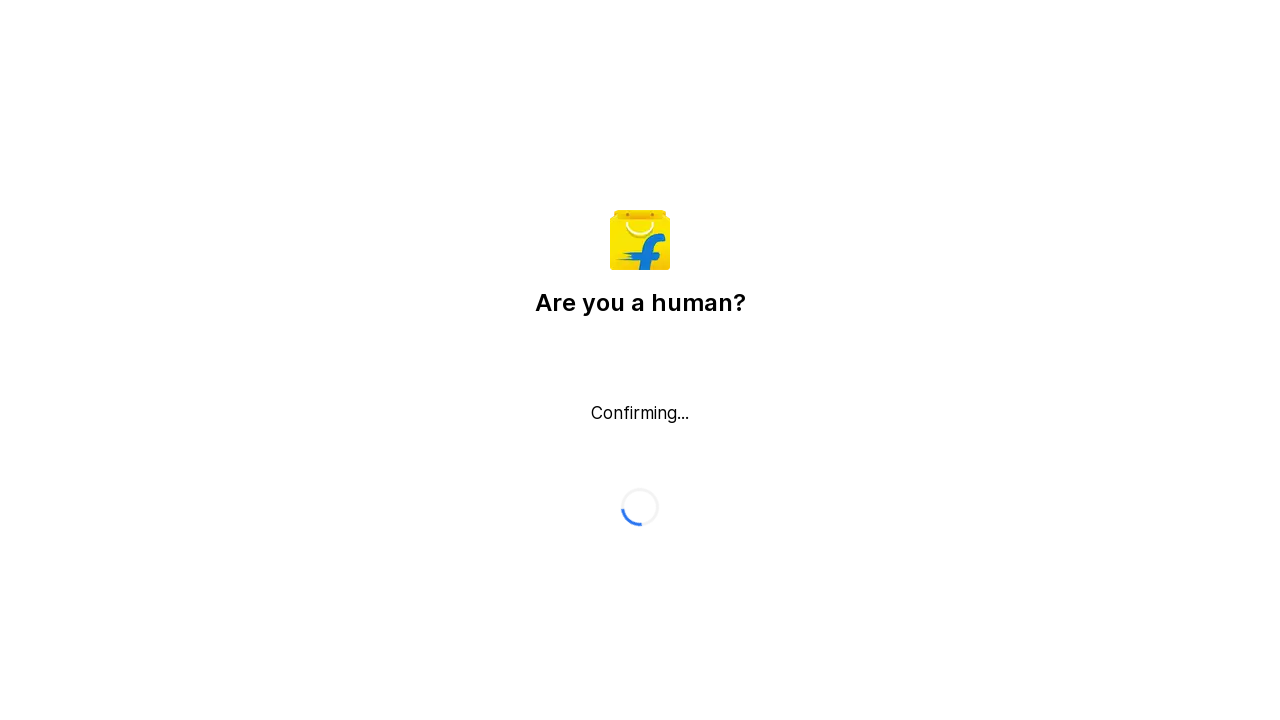

Waited for Flipkart homepage DOM to fully load
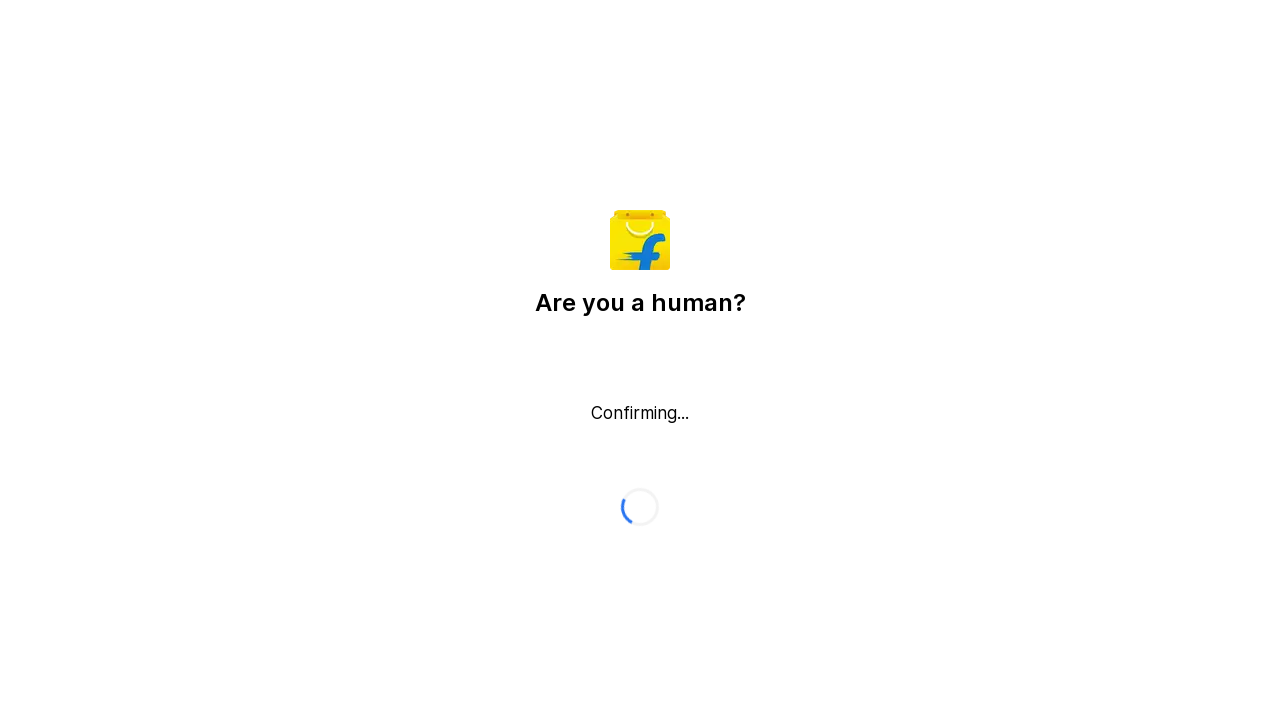

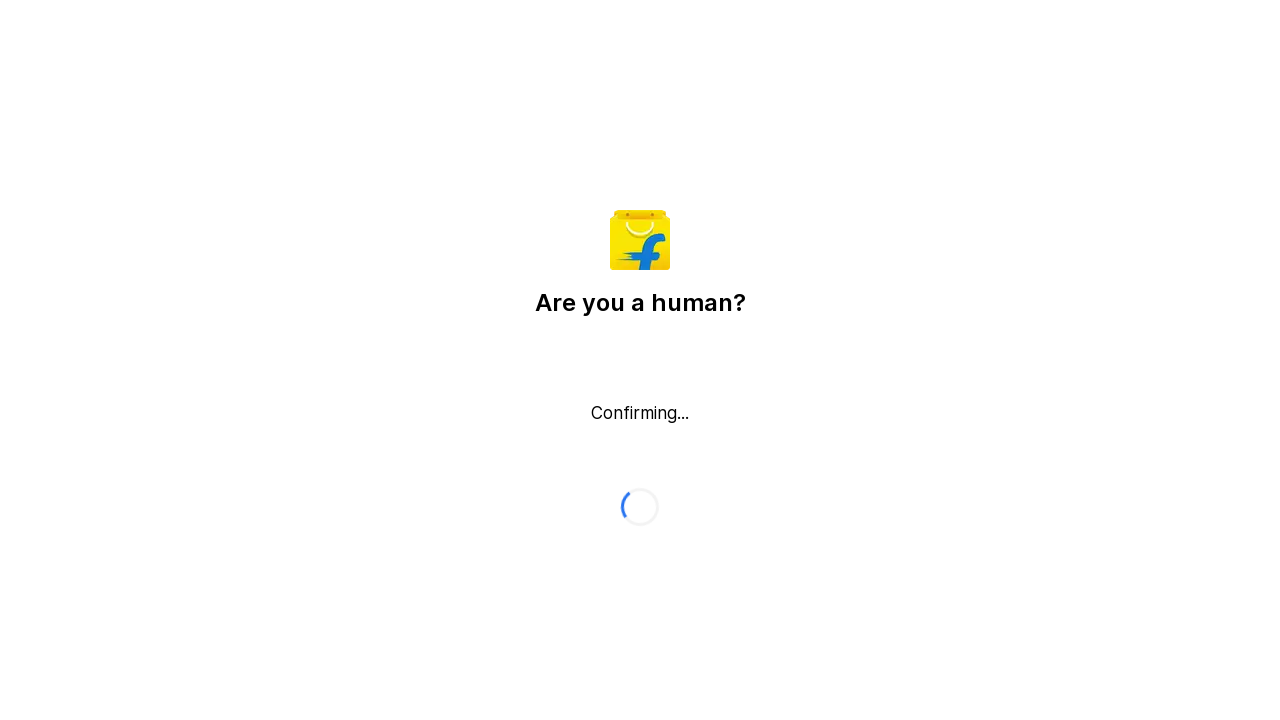